Navigates to the DemoQA homepage. This is a minimal script that only opens the page without performing any further actions.

Starting URL: https://demoqa.com/

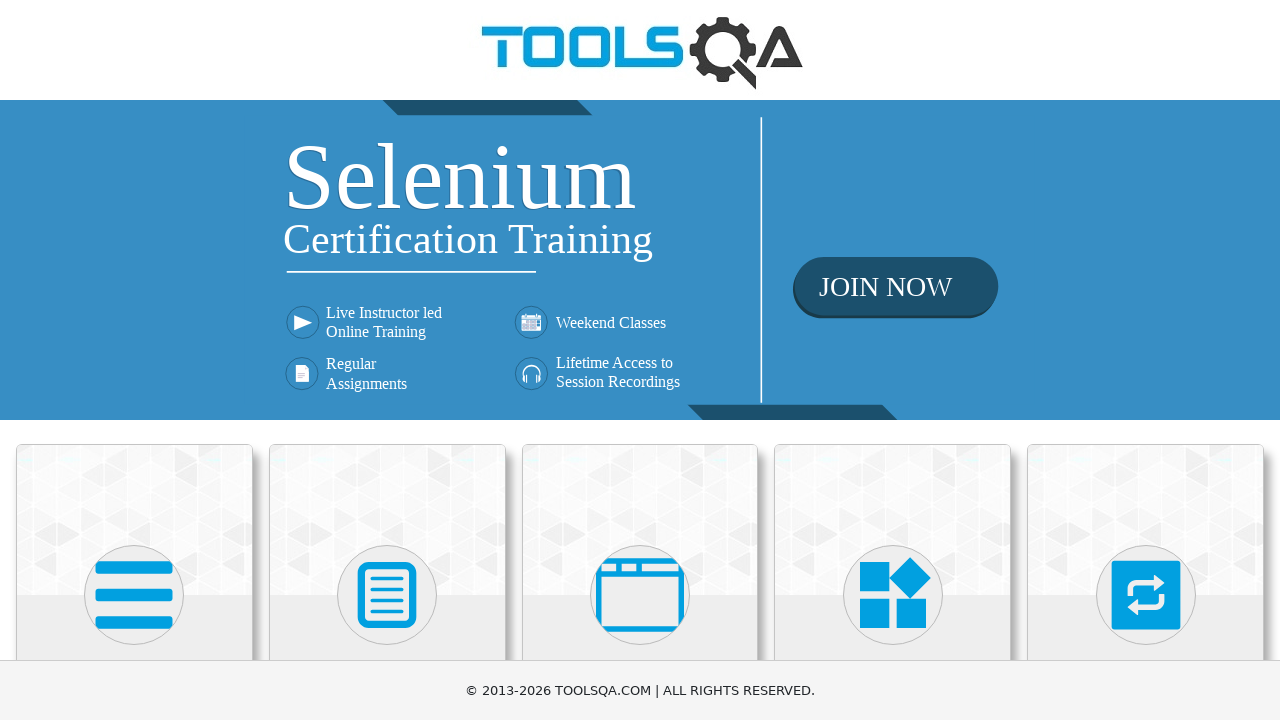

Navigated to DemoQA homepage
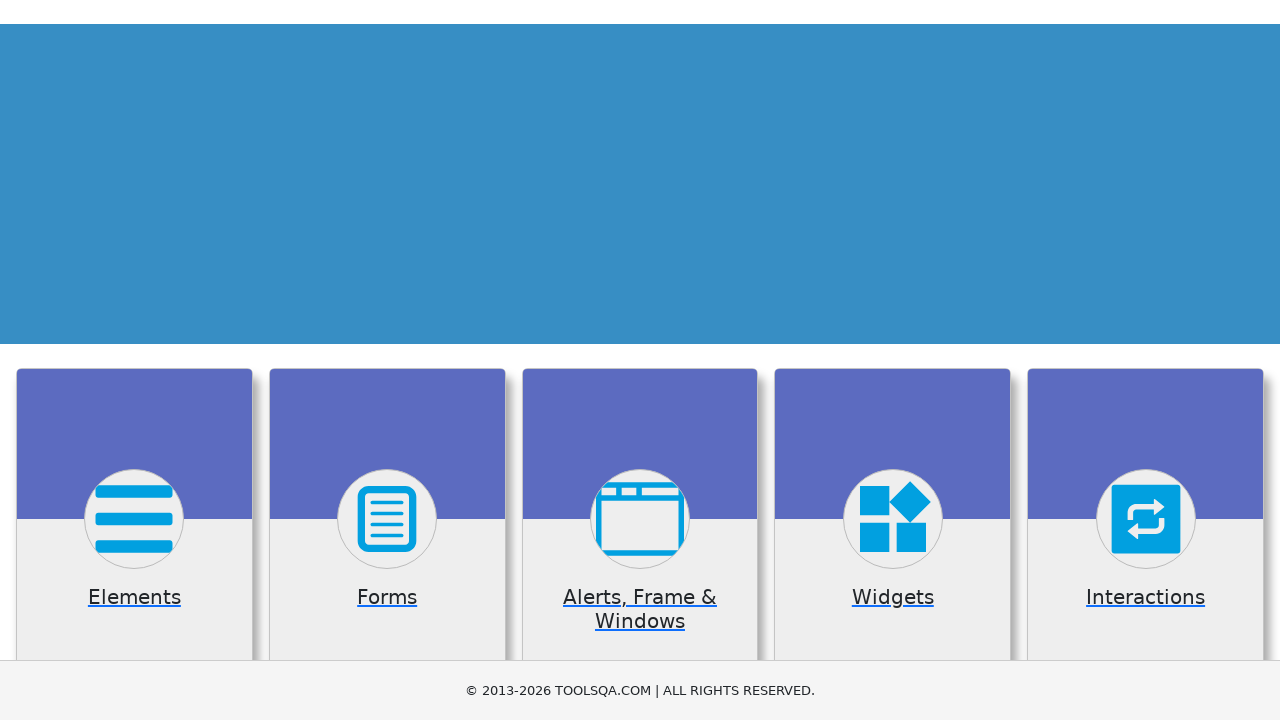

Page fully loaded (domcontentloaded state reached)
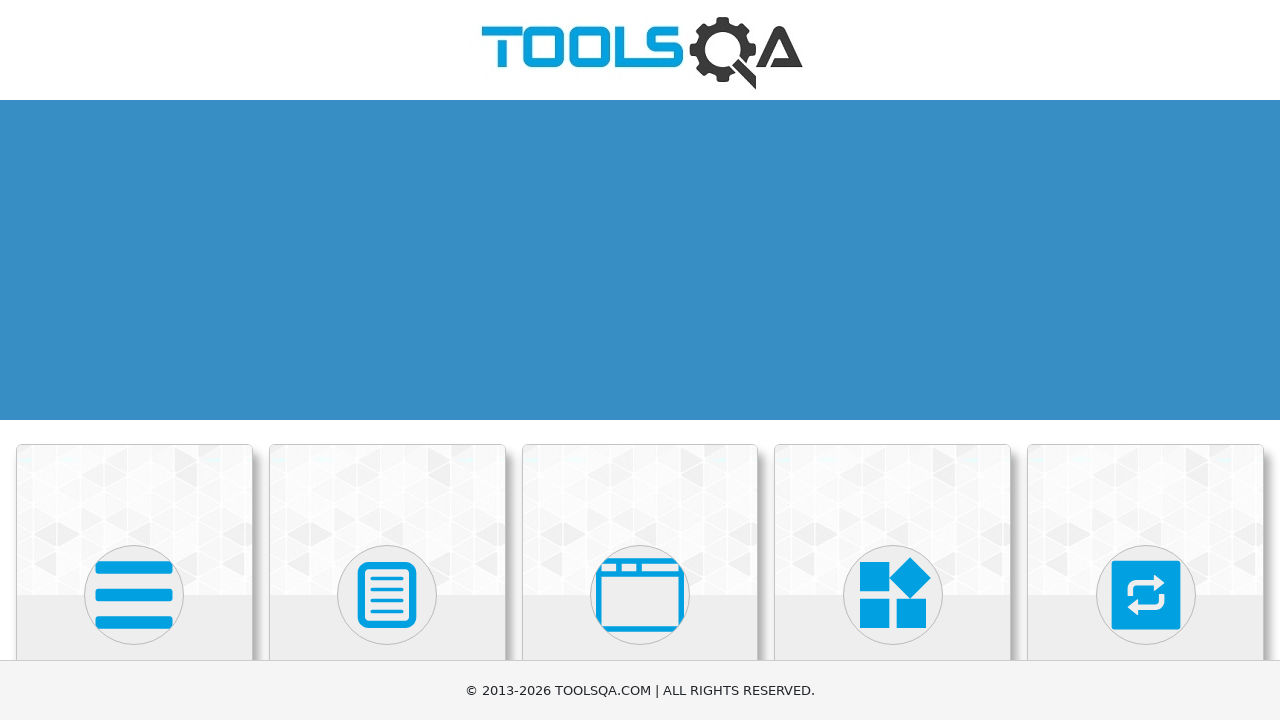

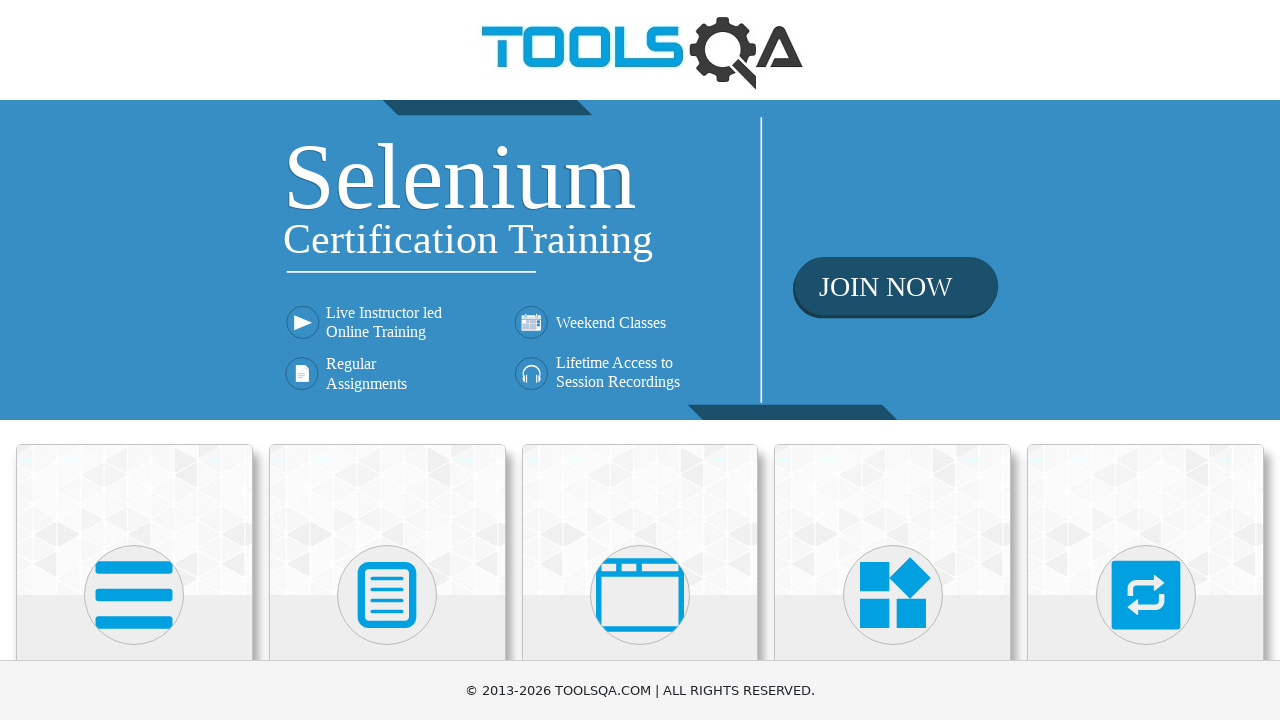